Tests network interception by blocking image requests (png, jpg, jpeg) and navigating to a website

Starting URL: https://www.testleaf.com/

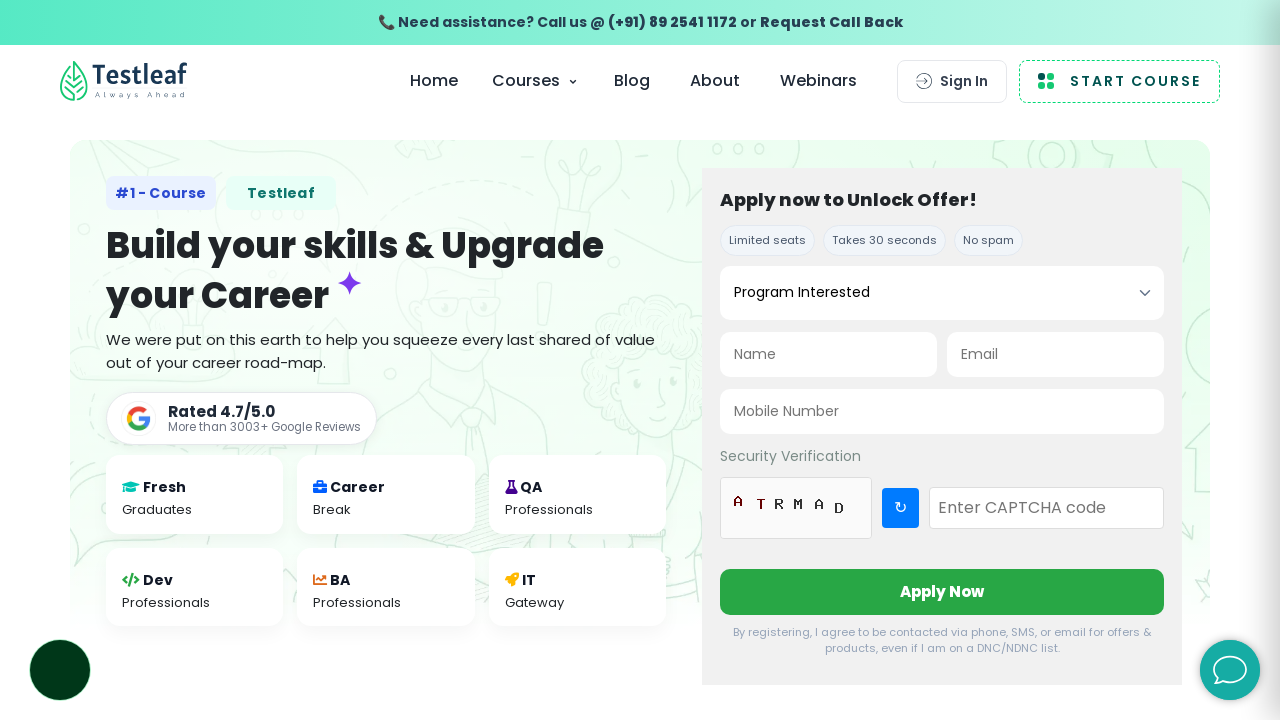

Set up route handler to block image requests (png, jpg, jpeg)
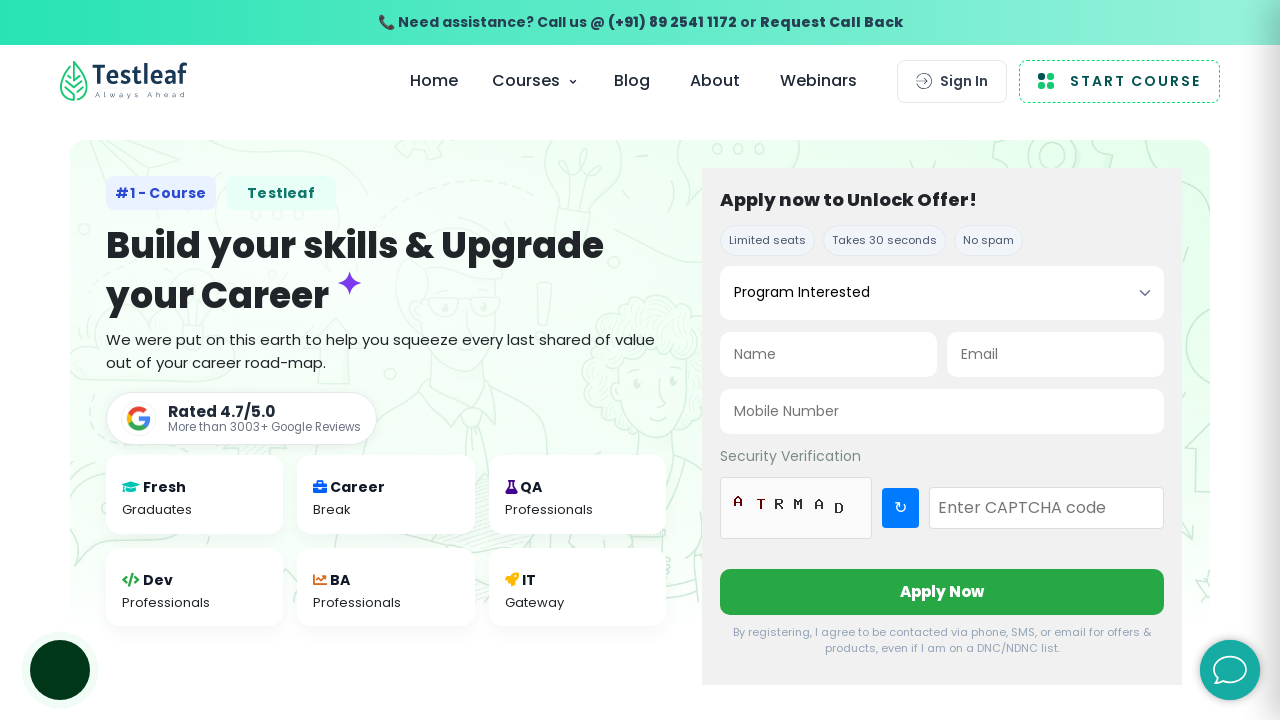

Waited 4 seconds for page content to load
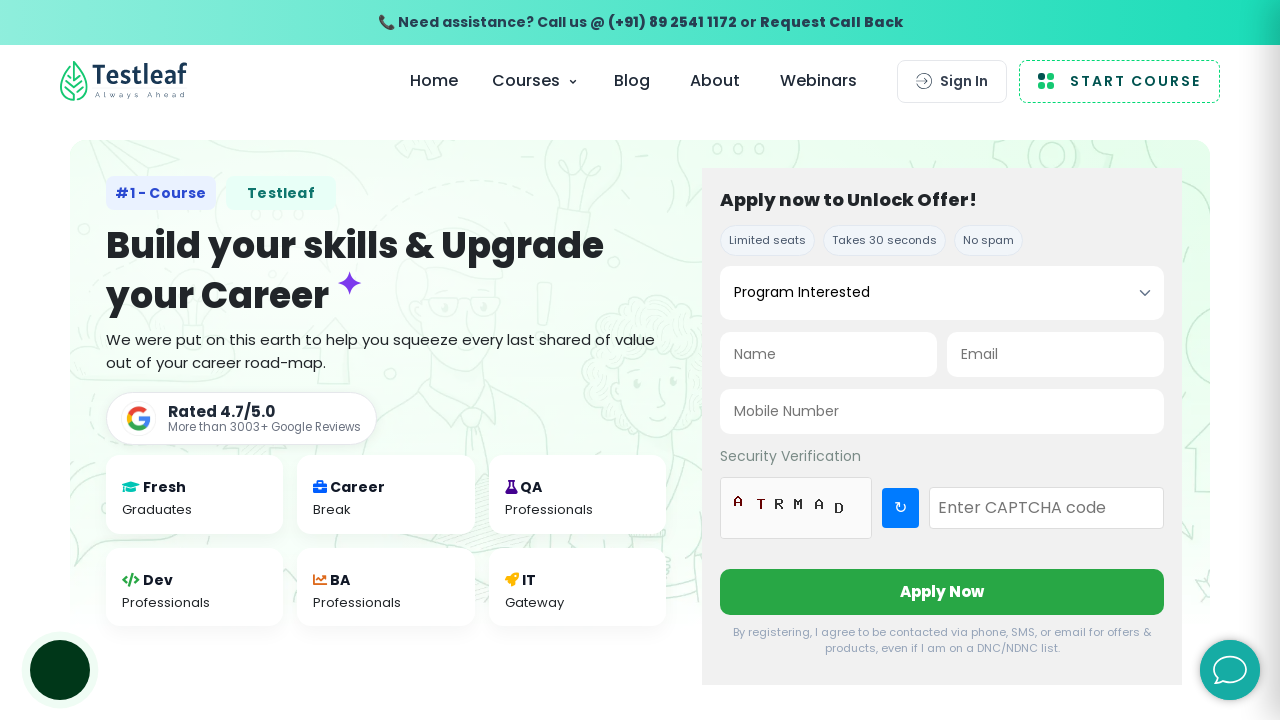

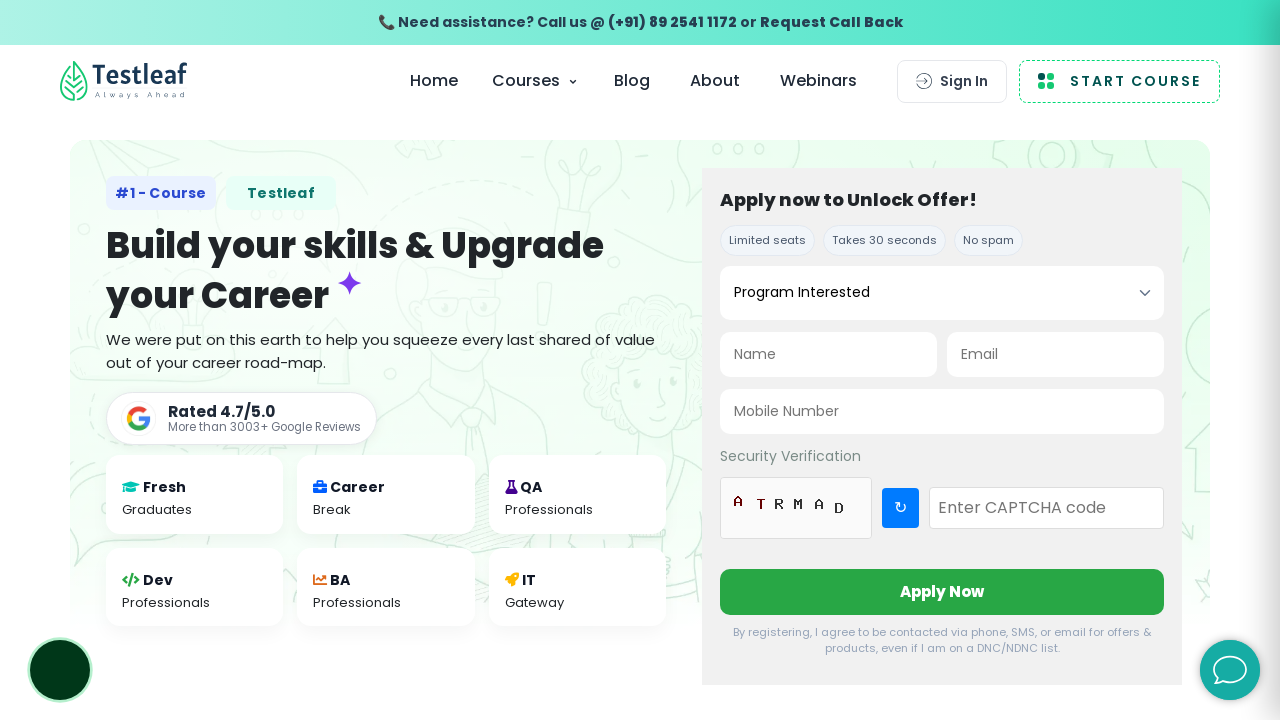